Navigates to the sign-in page by clicking Get Started and then the Sign In link

Starting URL: https://dsportalapp.herokuapp.com/

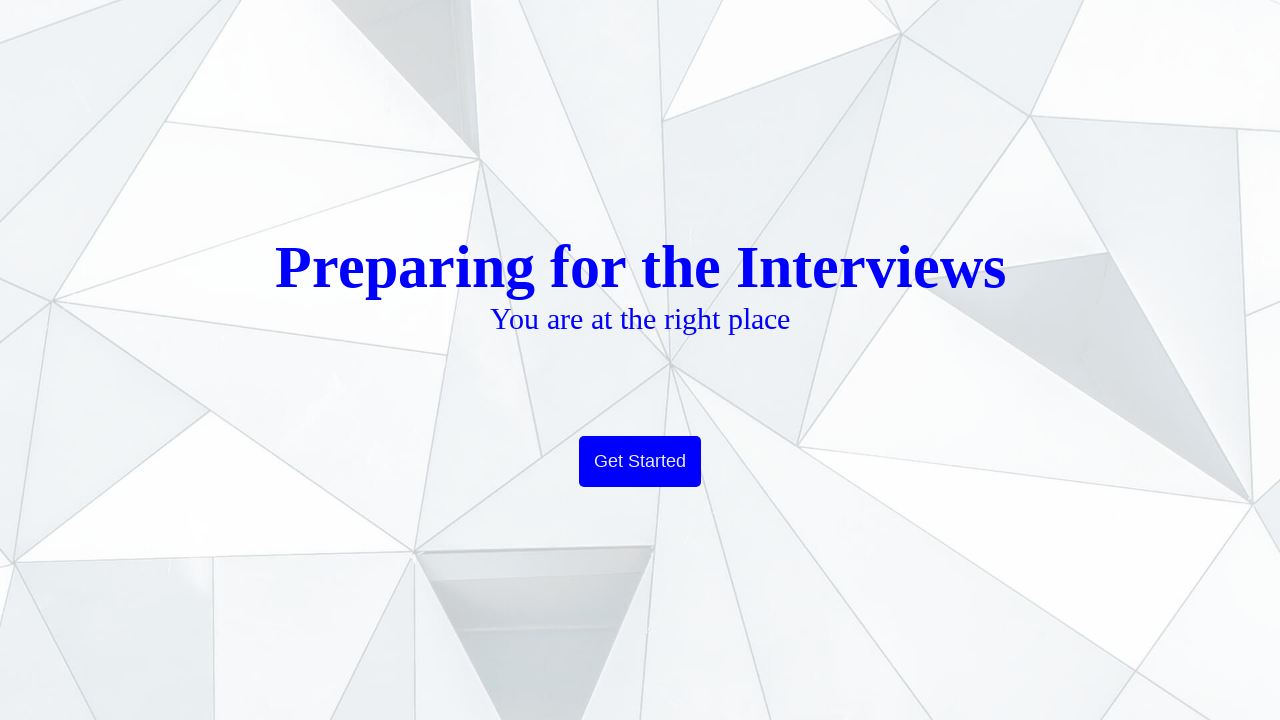

Clicked Get Started button at (640, 462) on xpath=/html/body/div[1]/div/div/a/button
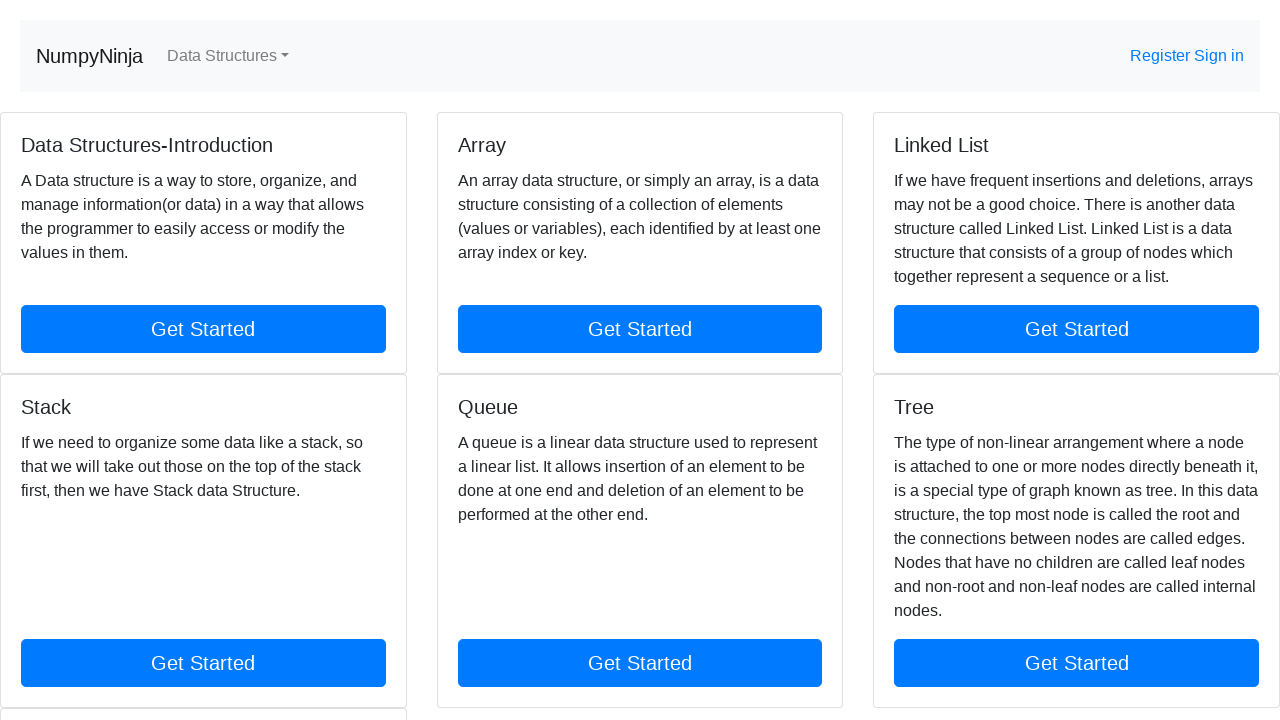

Clicked Sign In link at (1219, 56) on xpath=//*[@id="navbarCollapse"]/div[2]/ul/a[3]
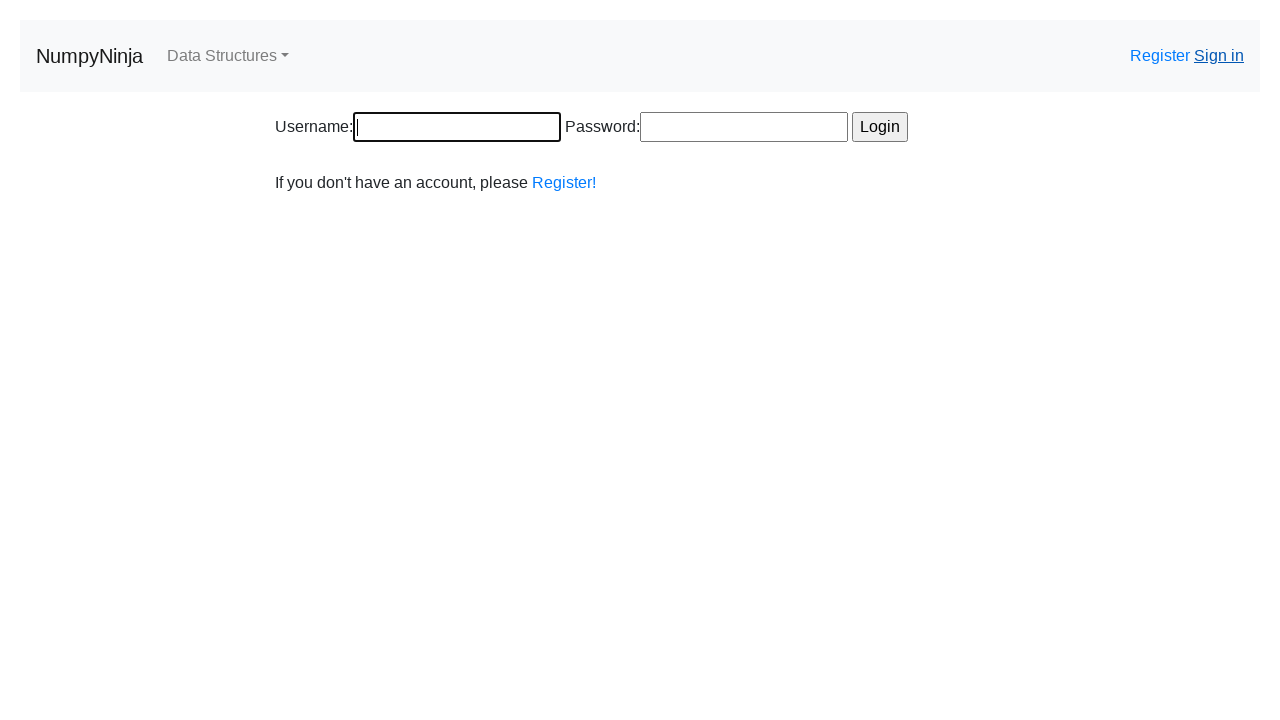

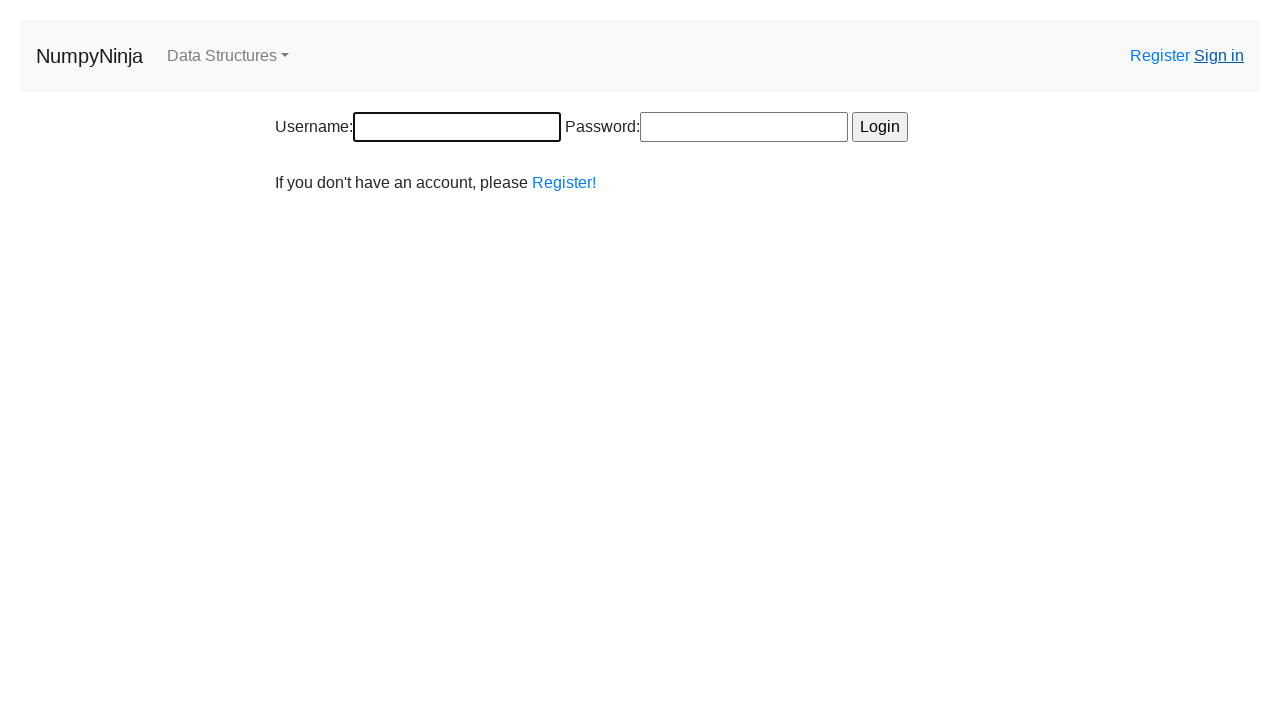